Tests that an item is removed if an empty text string is entered while editing

Starting URL: https://demo.playwright.dev/todomvc

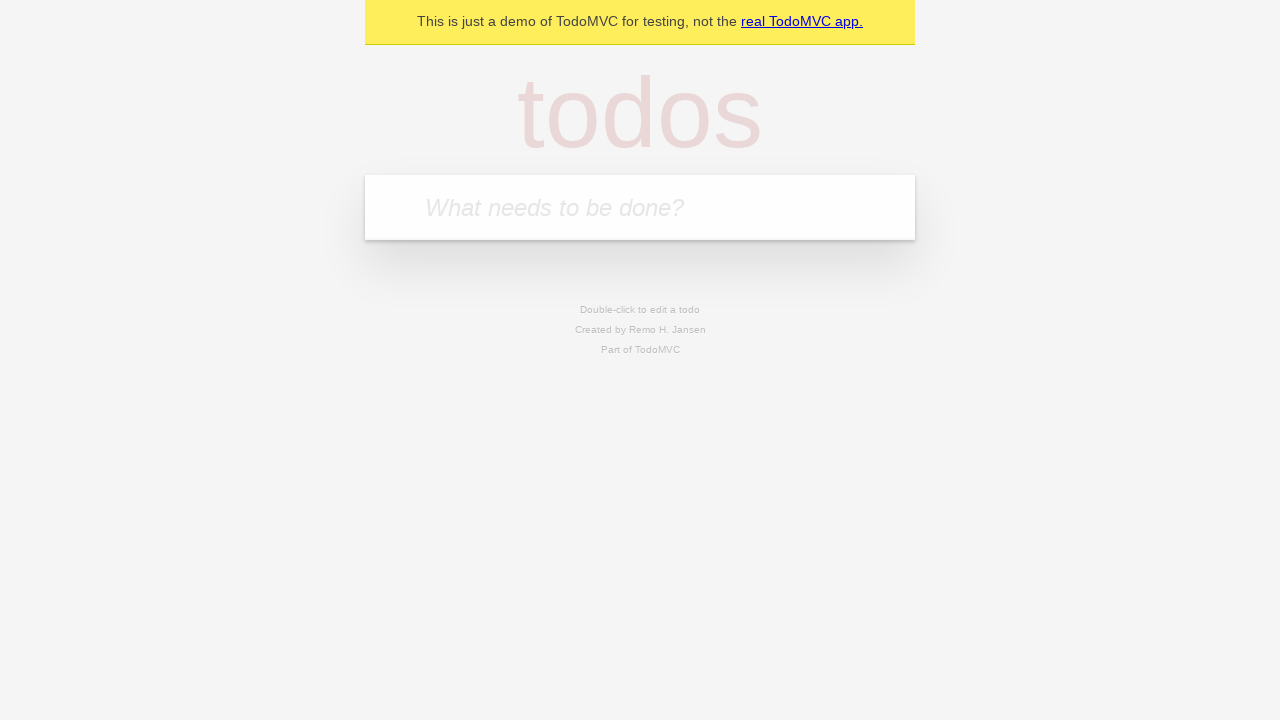

Filled new todo input with 'buy some cheese' on internal:attr=[placeholder="What needs to be done?"i]
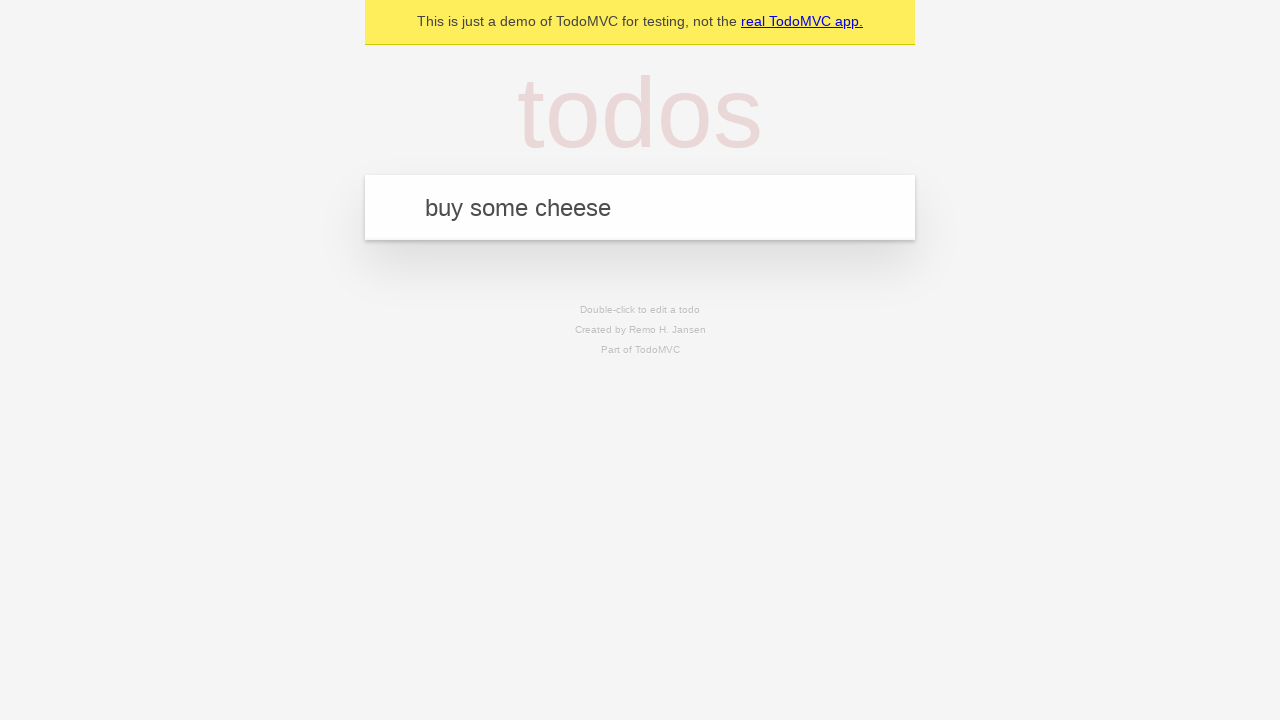

Pressed Enter to add todo 'buy some cheese' on internal:attr=[placeholder="What needs to be done?"i]
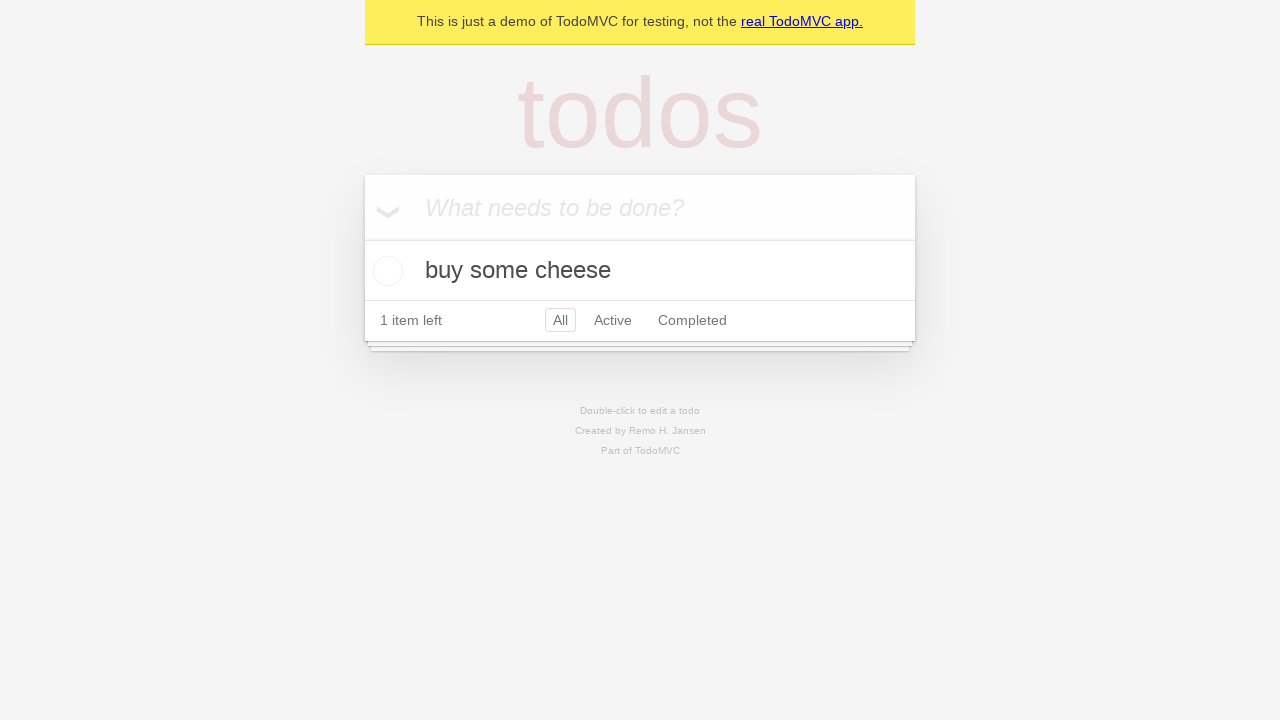

Filled new todo input with 'feed the cat' on internal:attr=[placeholder="What needs to be done?"i]
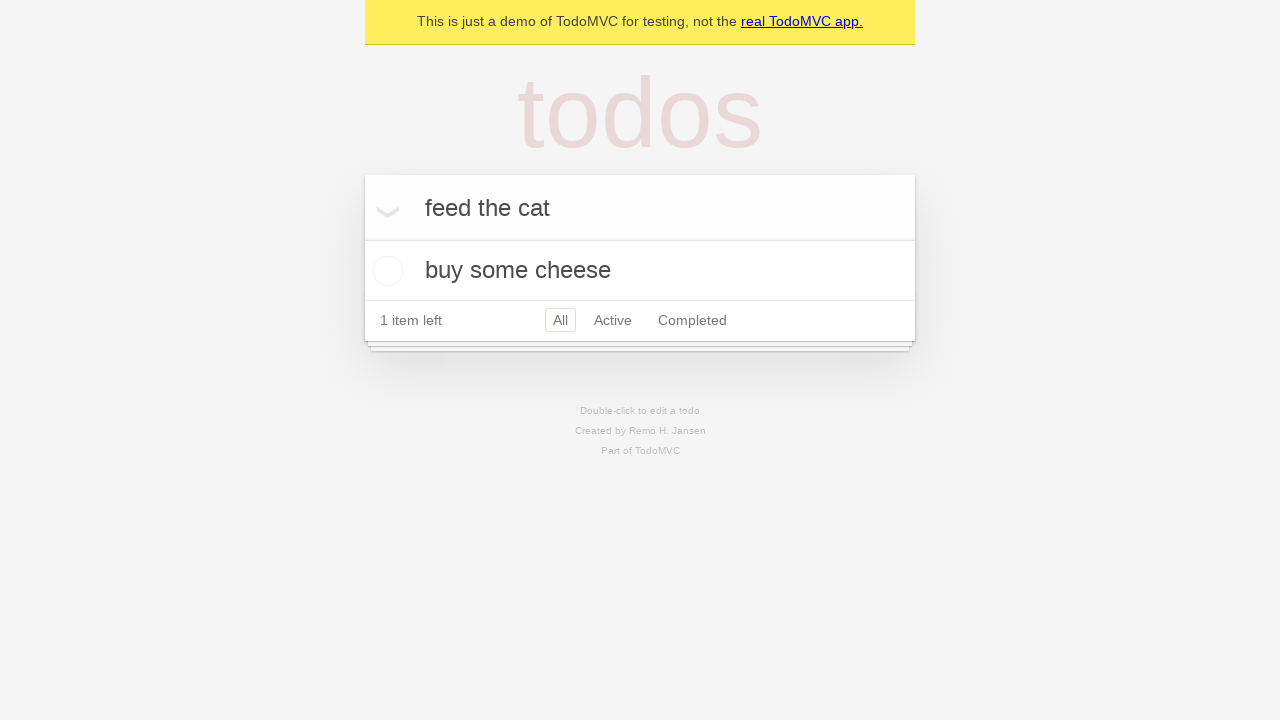

Pressed Enter to add todo 'feed the cat' on internal:attr=[placeholder="What needs to be done?"i]
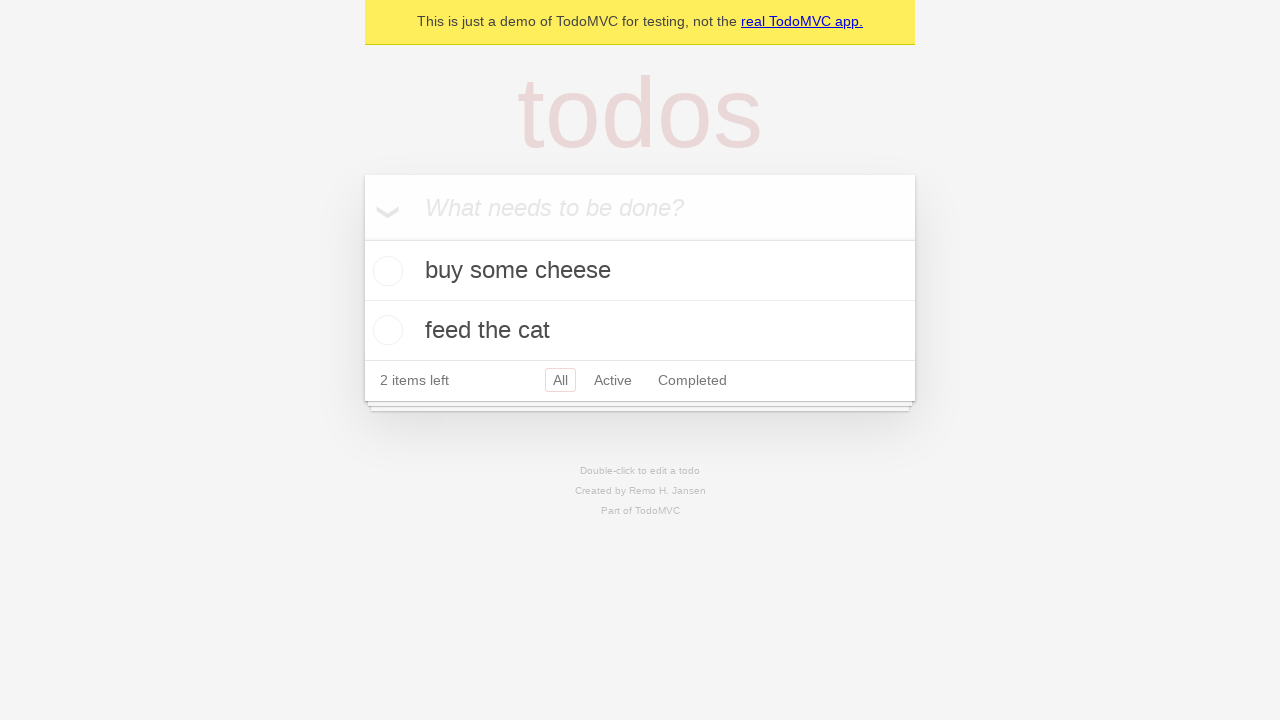

Filled new todo input with 'book a doctors appointment' on internal:attr=[placeholder="What needs to be done?"i]
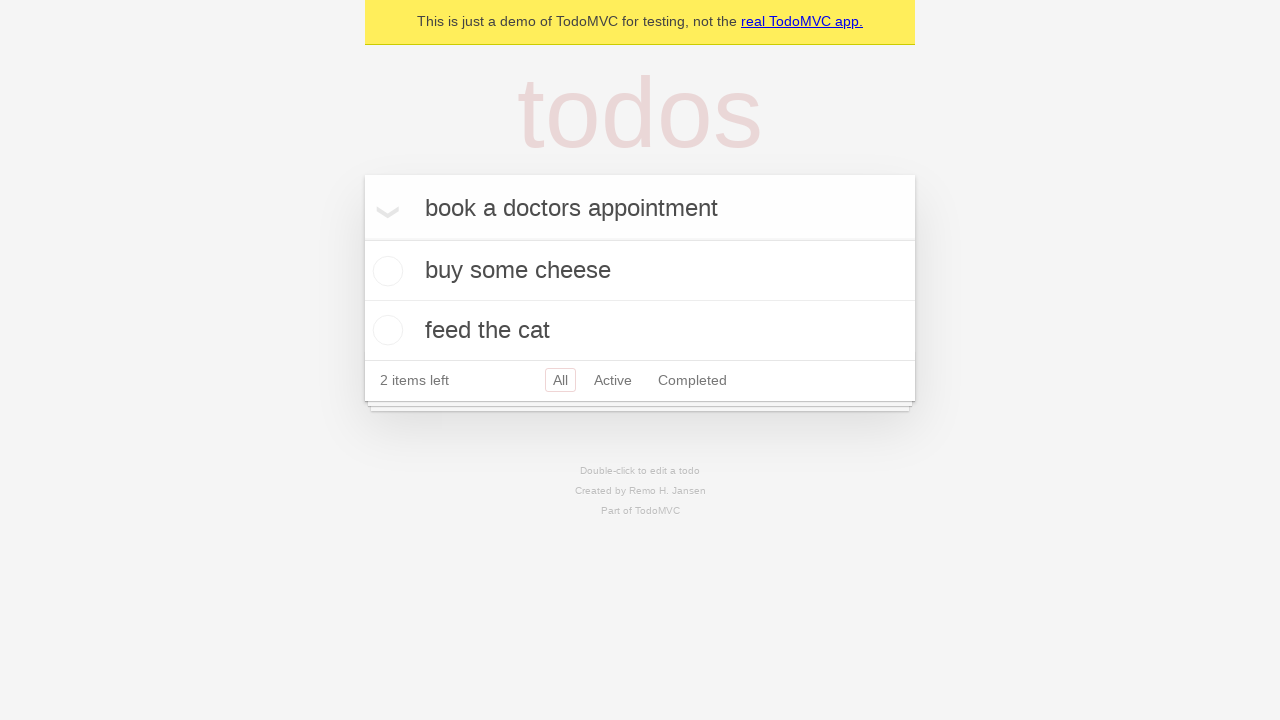

Pressed Enter to add todo 'book a doctors appointment' on internal:attr=[placeholder="What needs to be done?"i]
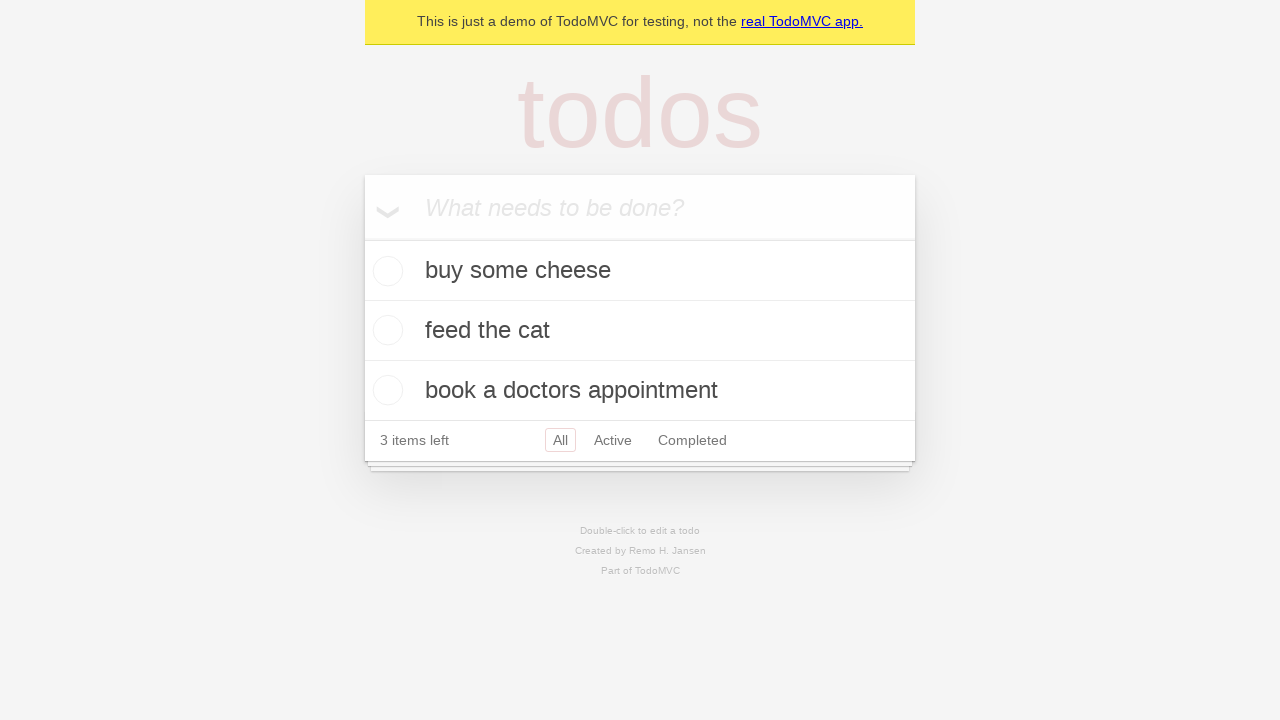

Double-clicked second todo item to enter edit mode at (640, 331) on internal:testid=[data-testid="todo-item"s] >> nth=1
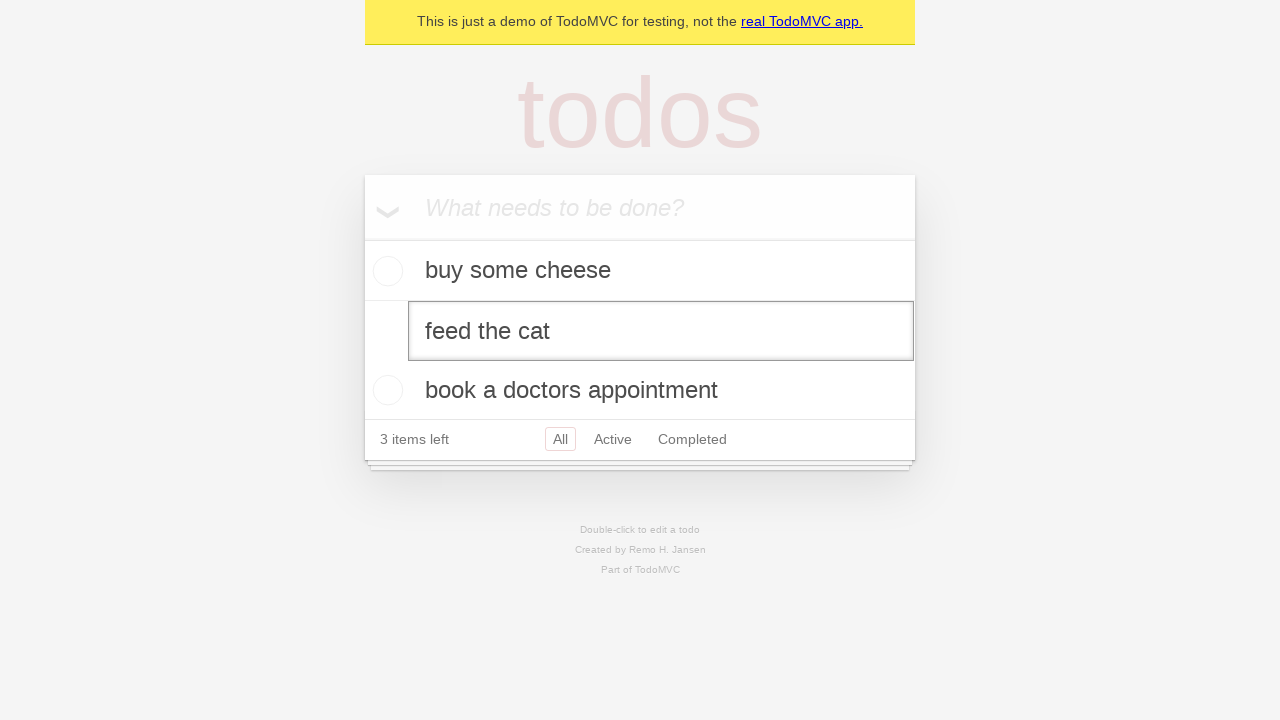

Cleared the edit input field of all text on internal:testid=[data-testid="todo-item"s] >> nth=1 >> internal:role=textbox[nam
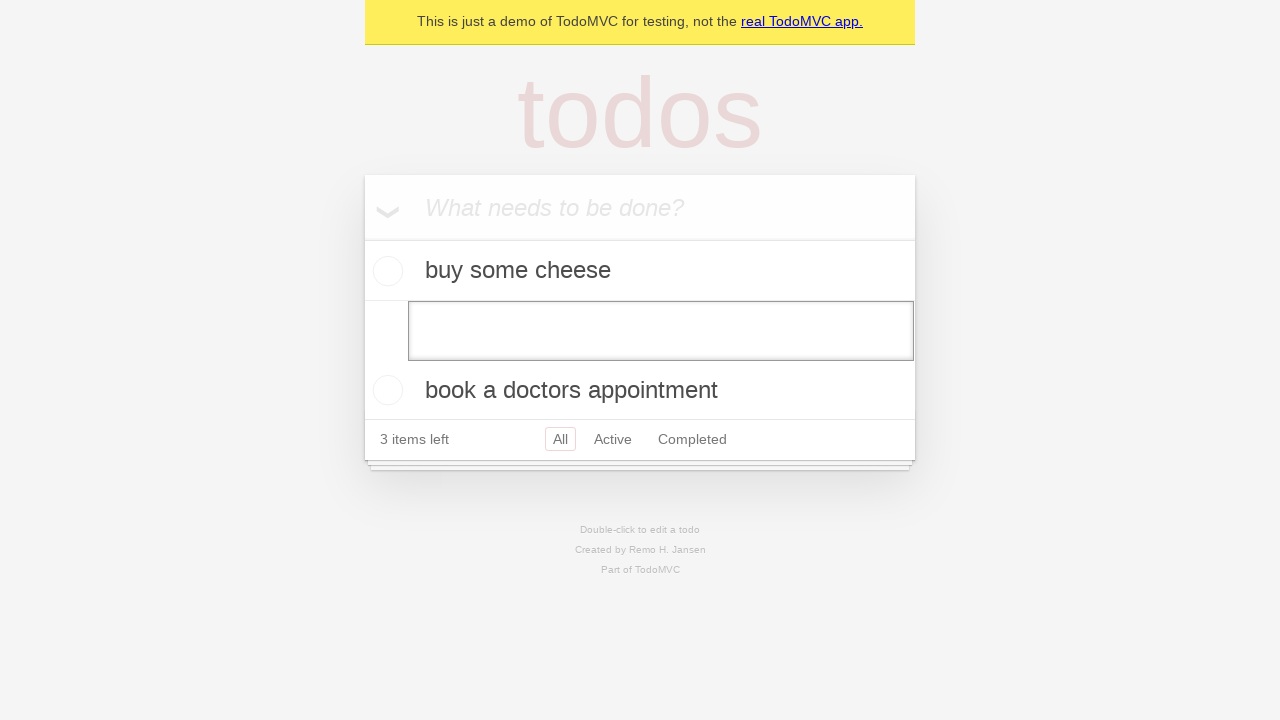

Pressed Enter to confirm edit with empty text string, removing the item on internal:testid=[data-testid="todo-item"s] >> nth=1 >> internal:role=textbox[nam
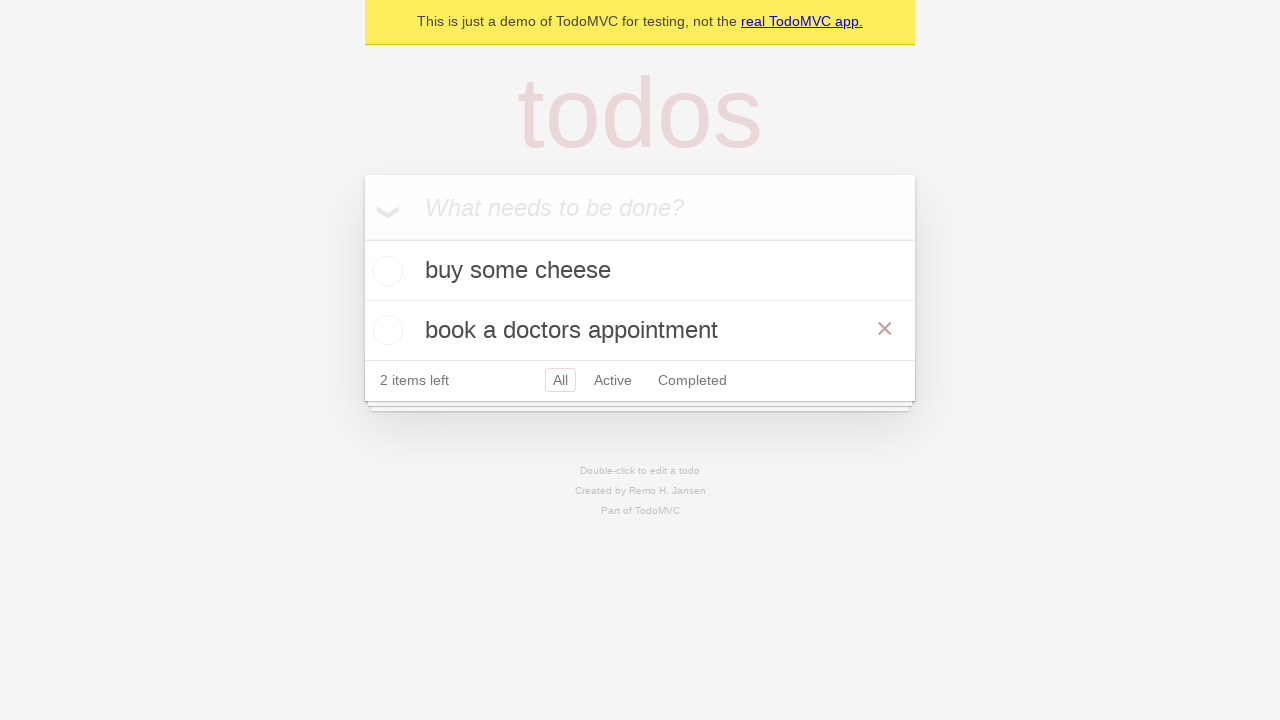

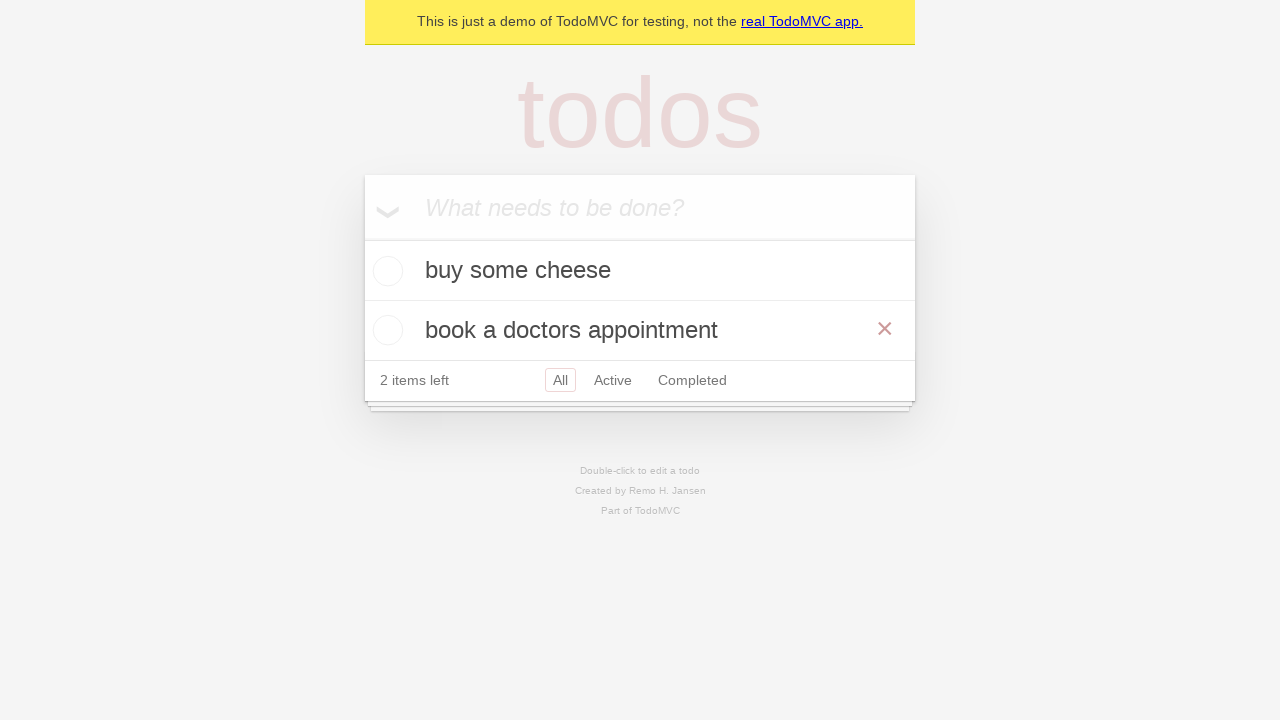